Simple navigation test that opens the DemoQA website

Starting URL: https://demoqa.com/

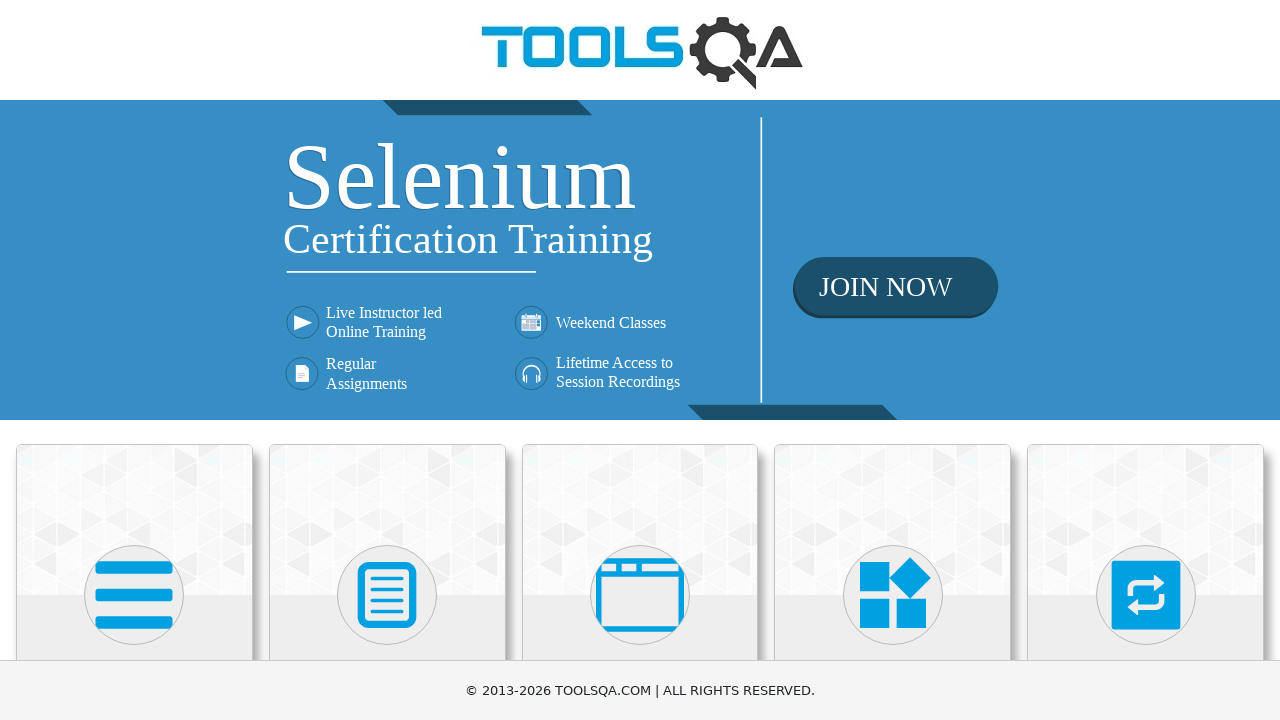

Navigated to DemoQA website at https://demoqa.com/
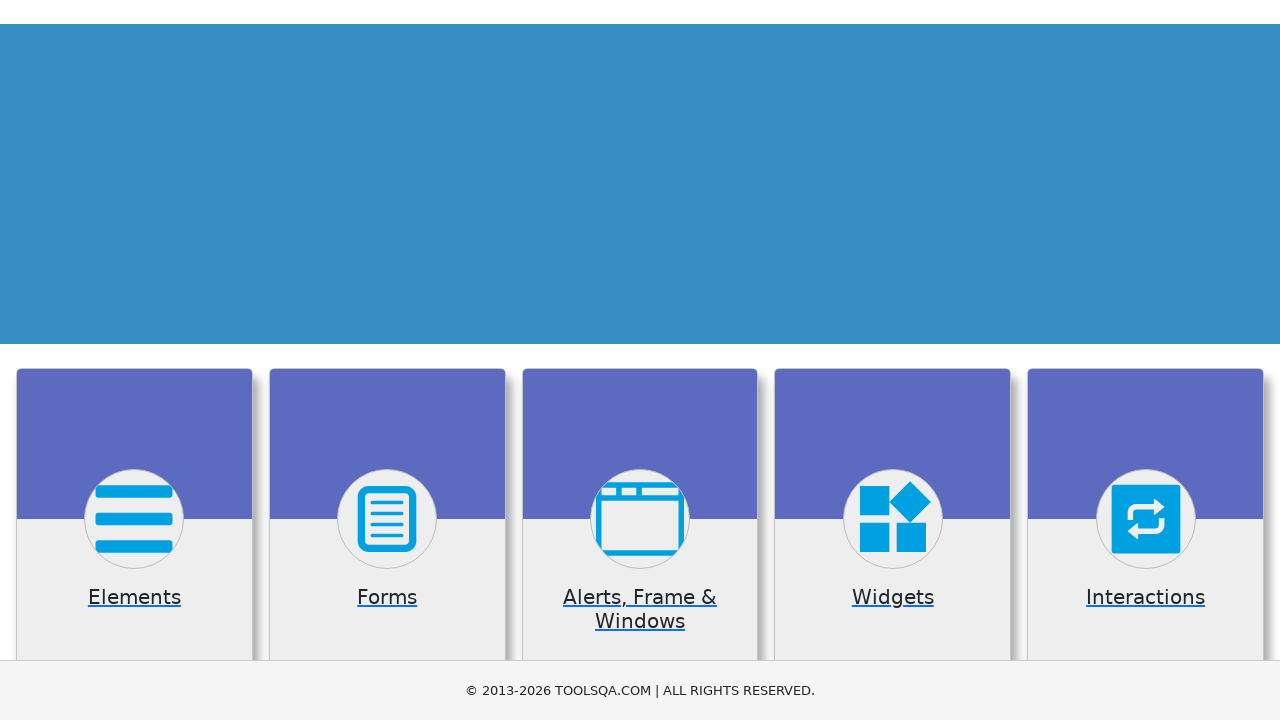

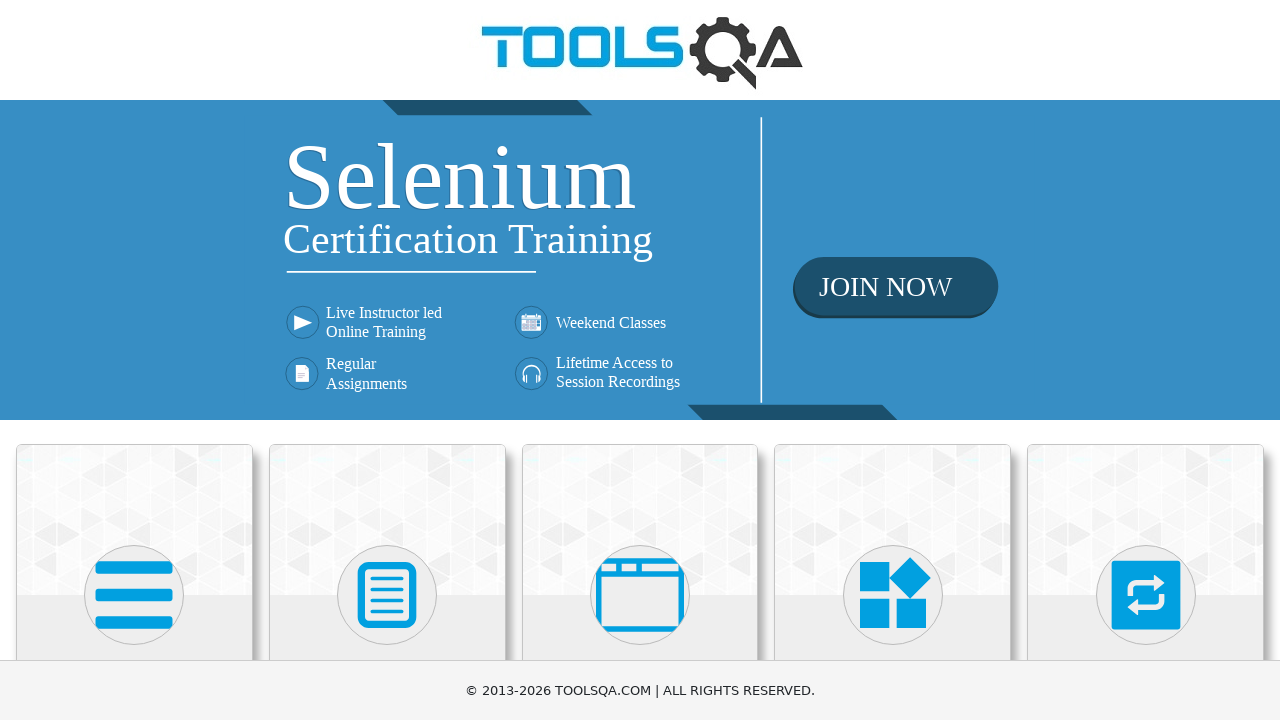